Loads a page with a large table and highlights a specific element by changing its border style using JavaScript, then waits and reverts the style back to original.

Starting URL: http://the-internet.herokuapp.com/large

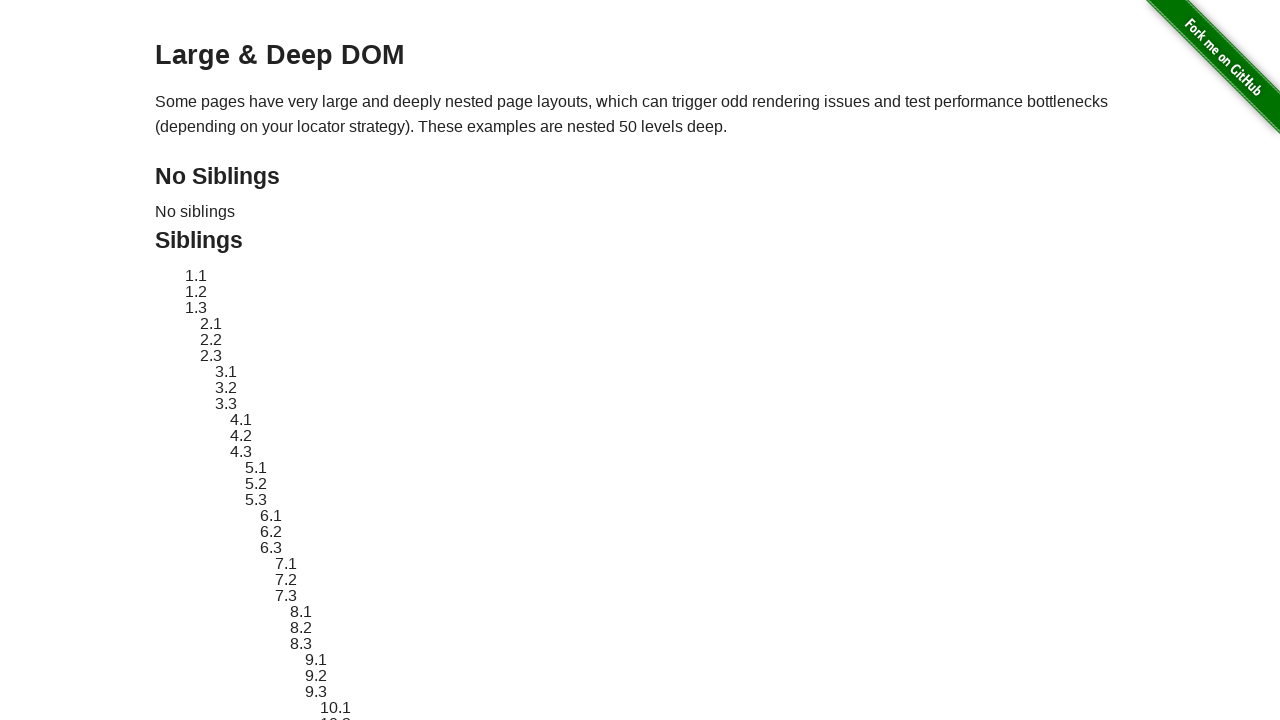

Located element with ID 'sibling-2.3' for highlighting
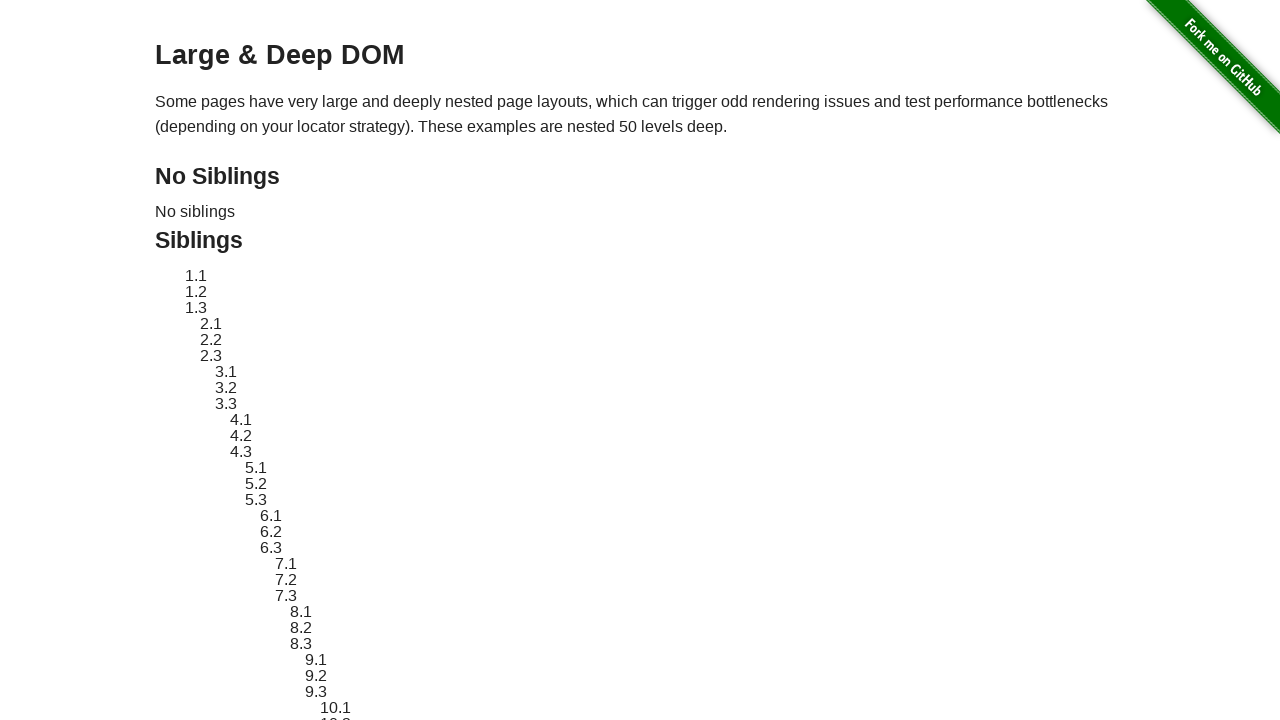

Element became visible
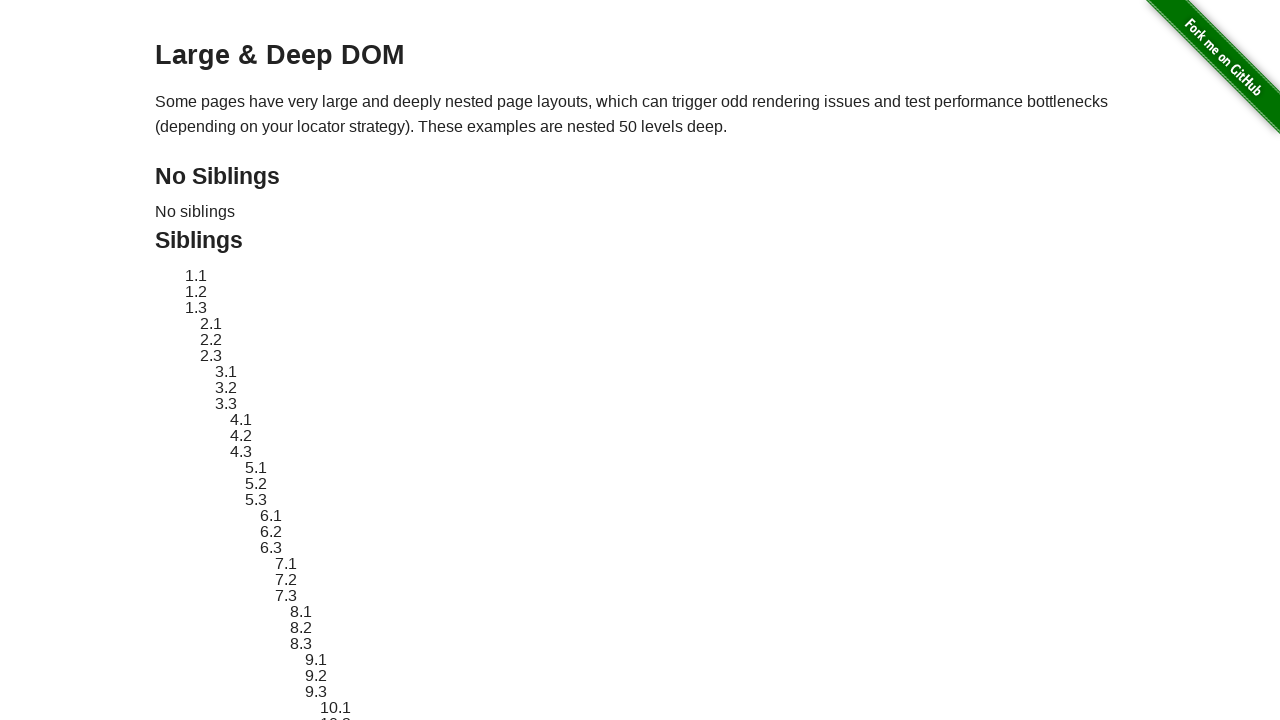

Retrieved and stored original element style
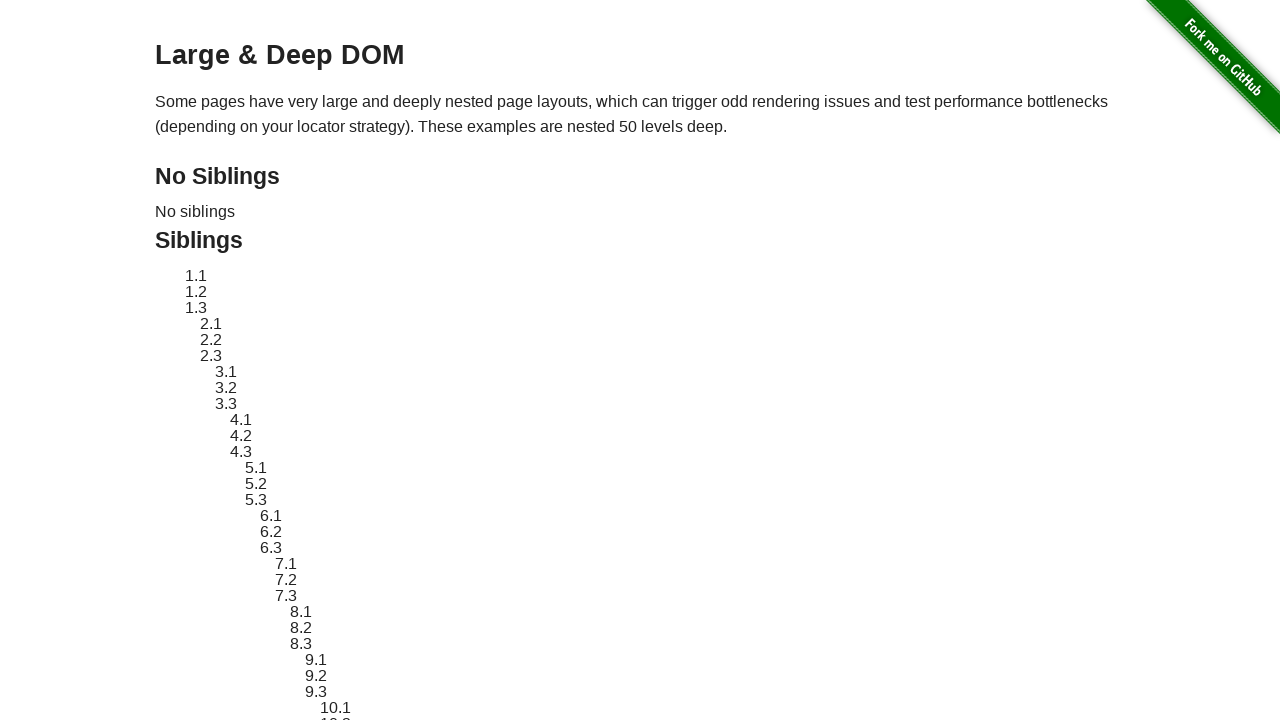

Applied red dashed border highlight to element
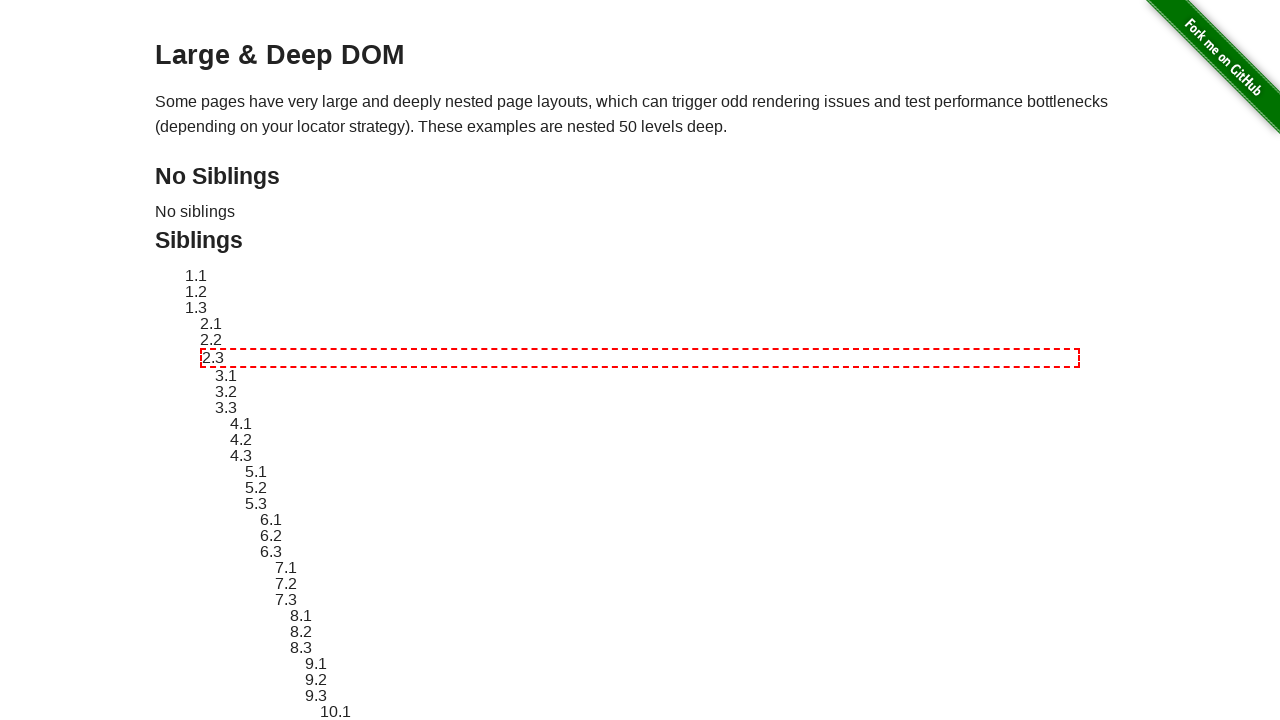

Waited 3 seconds to observe the highlight effect
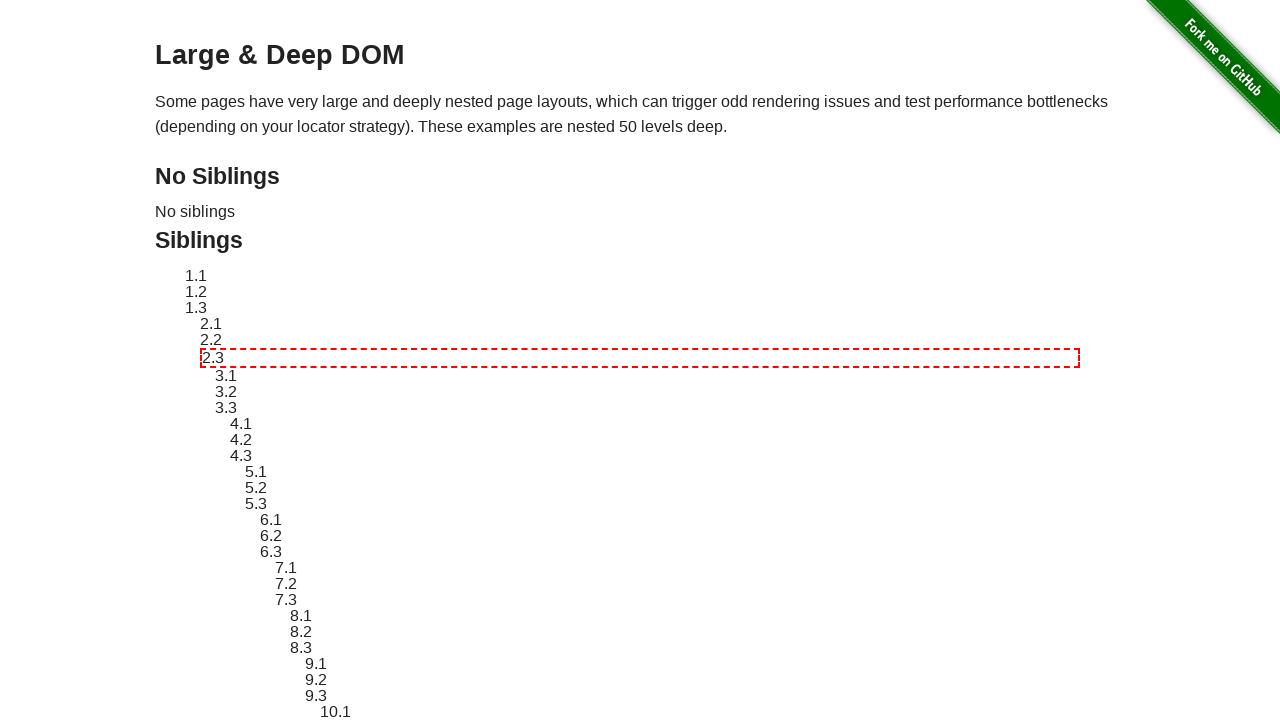

Reverted element style back to original
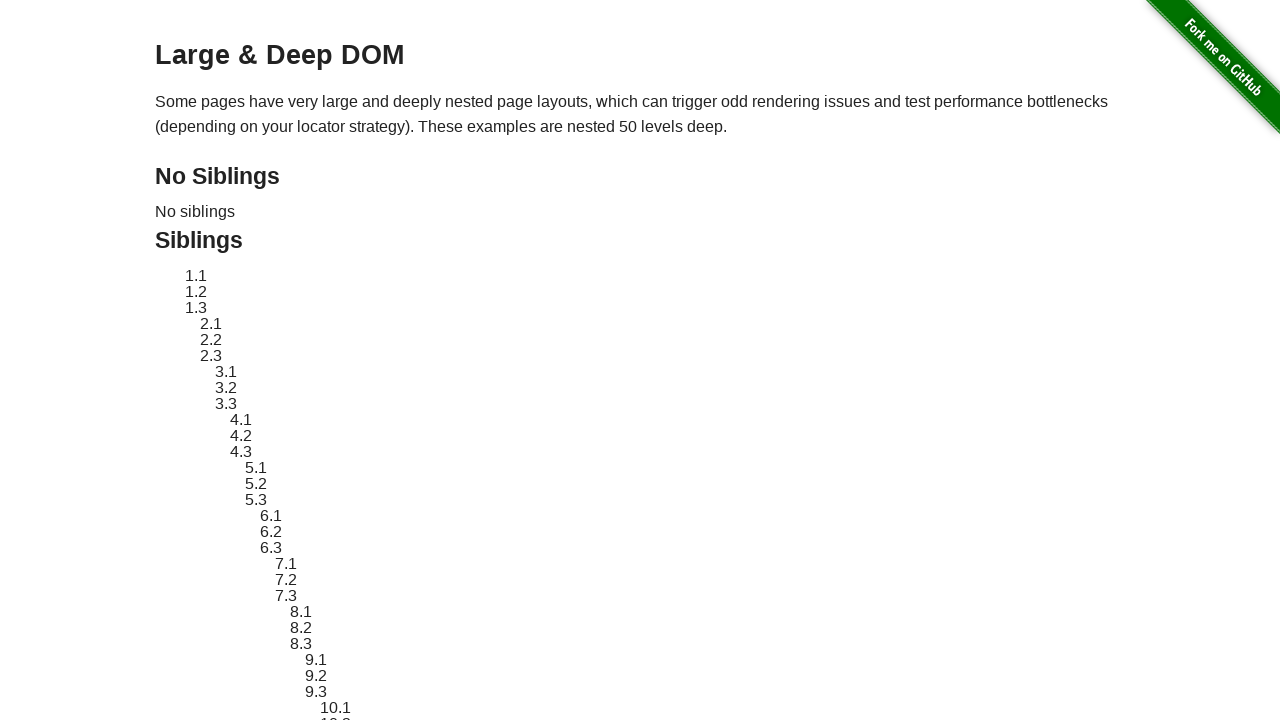

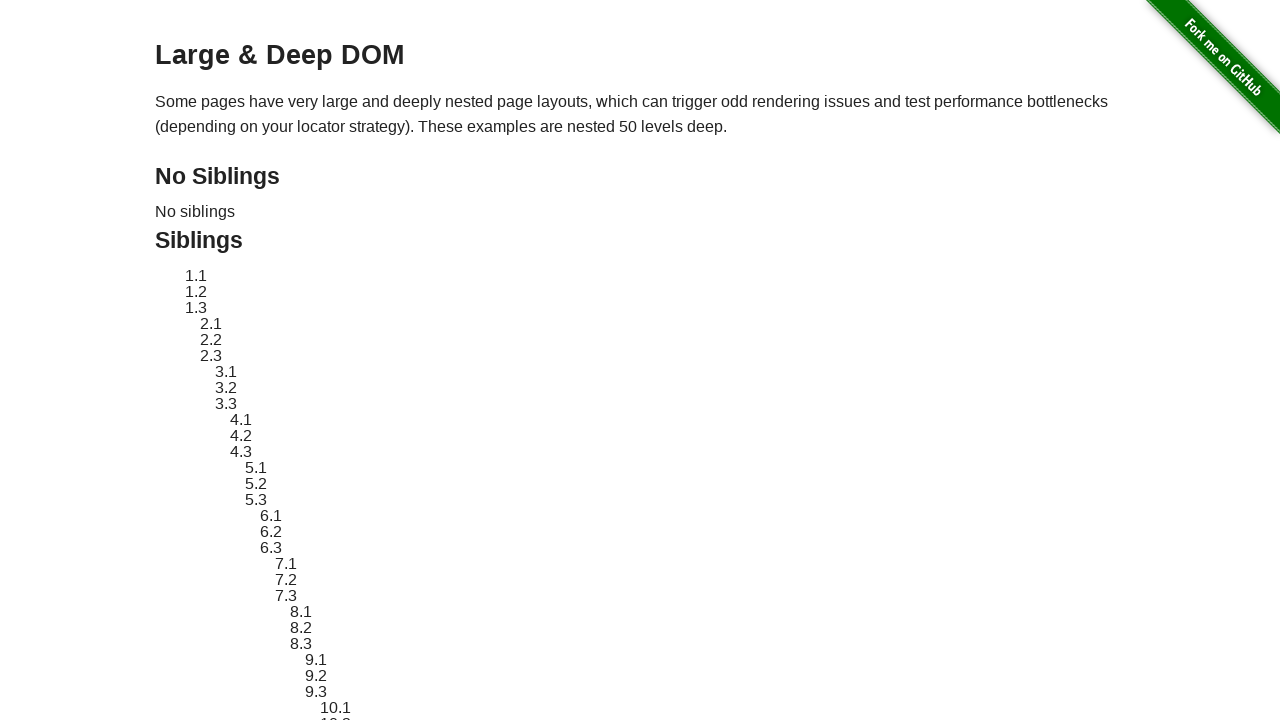